Tests checkbox functionality by navigating to the checkbox page and clicking all three checkboxes

Starting URL: https://formy-project.herokuapp.com

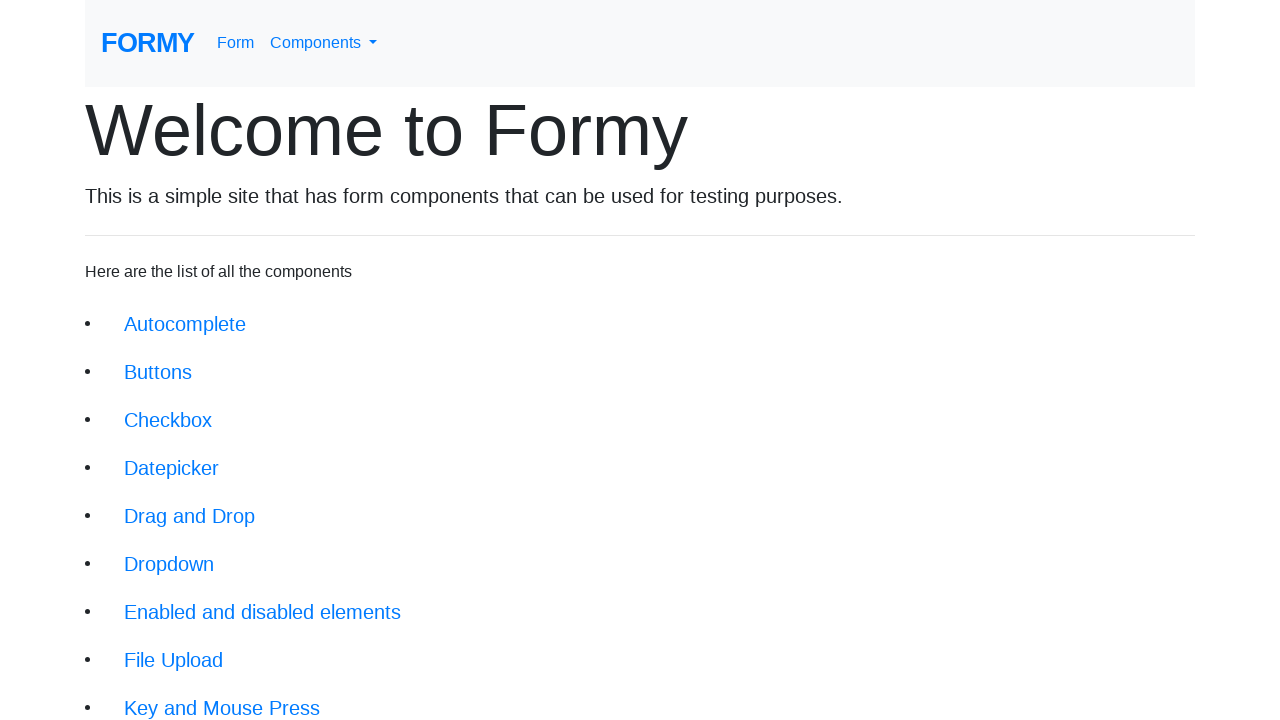

Clicked on checkbox link (3rd item in navigation) at (168, 420) on xpath=//li[3]/a[@class = 'btn btn-lg']
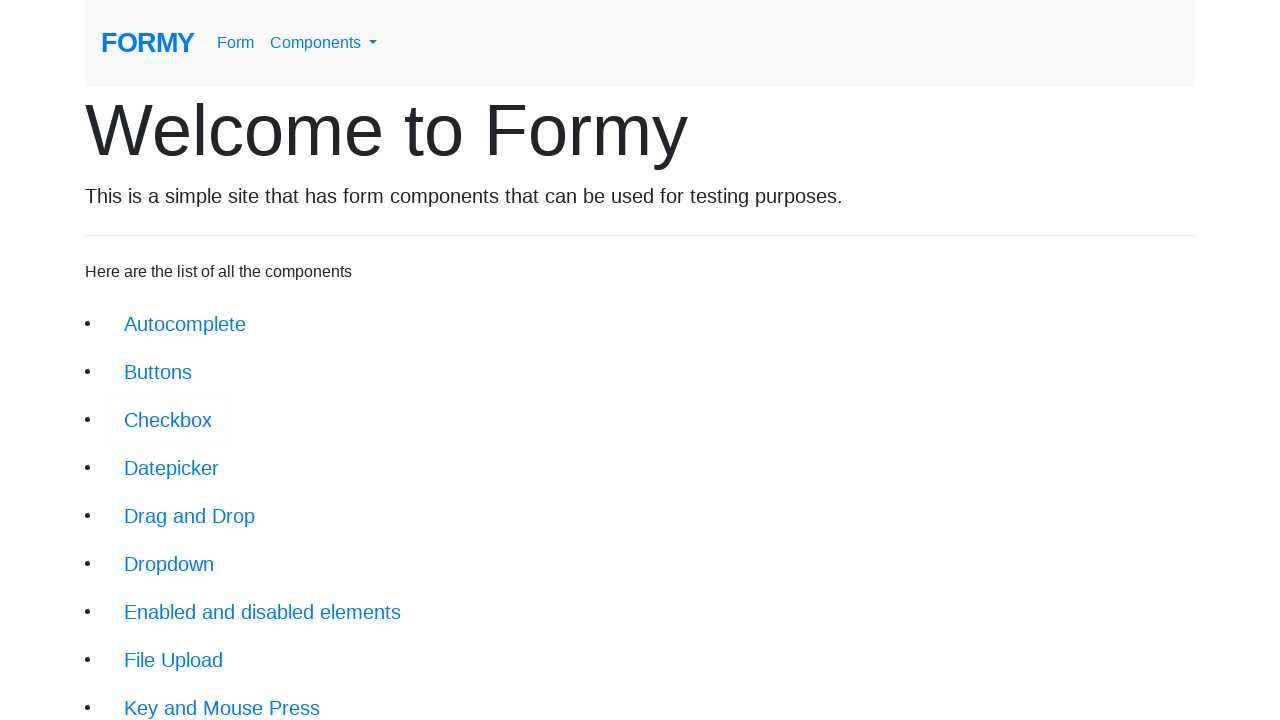

Checkboxes page loaded successfully
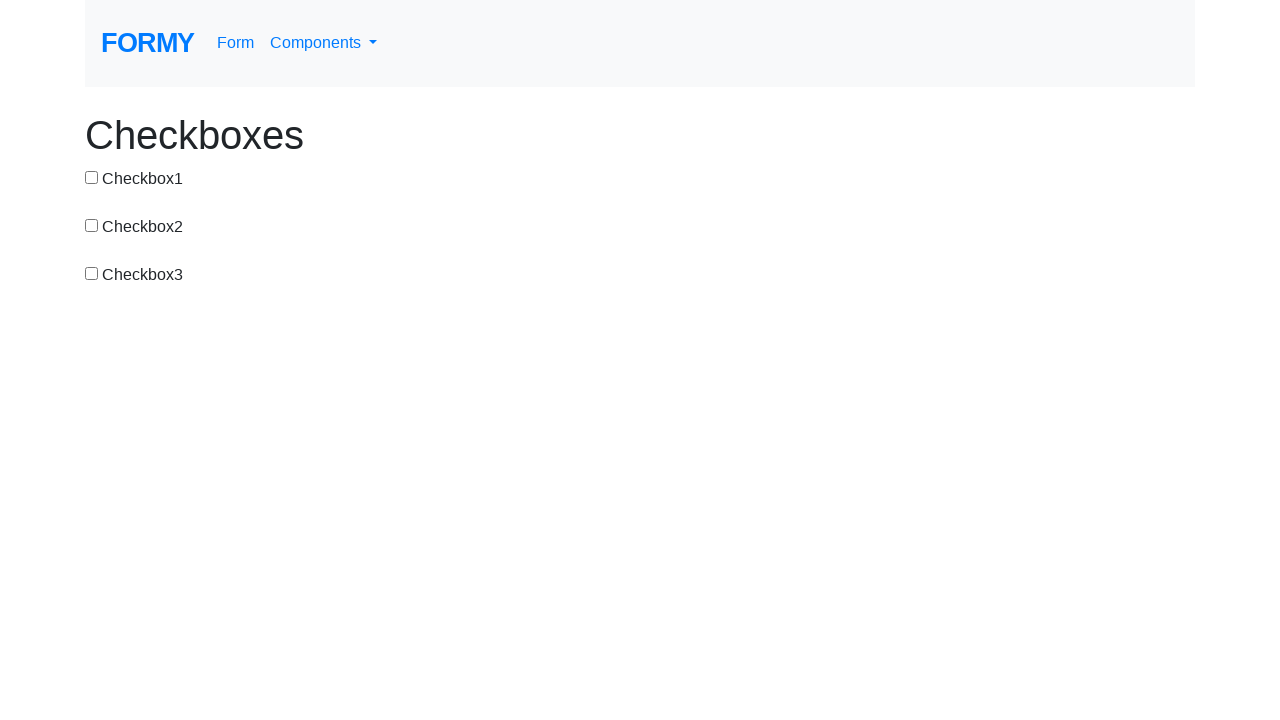

Clicked checkbox 1 at (92, 177) on #checkbox-1
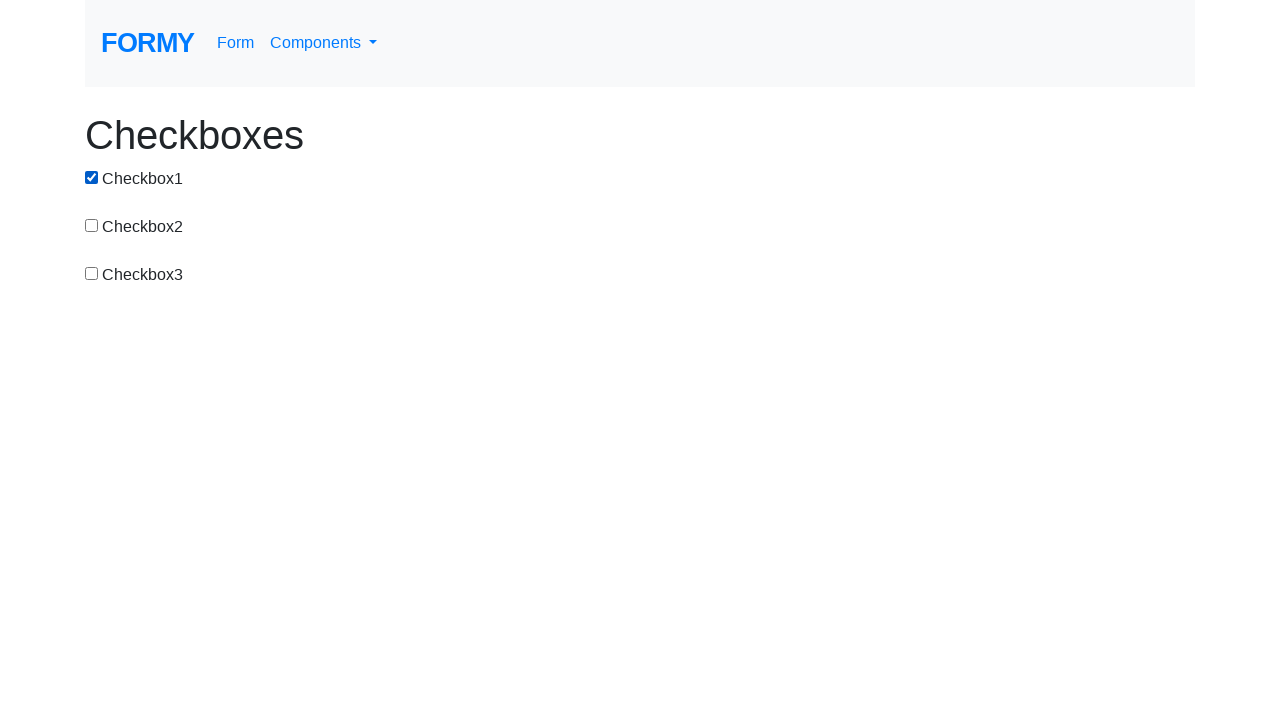

Clicked checkbox 2 at (92, 225) on #checkbox-2
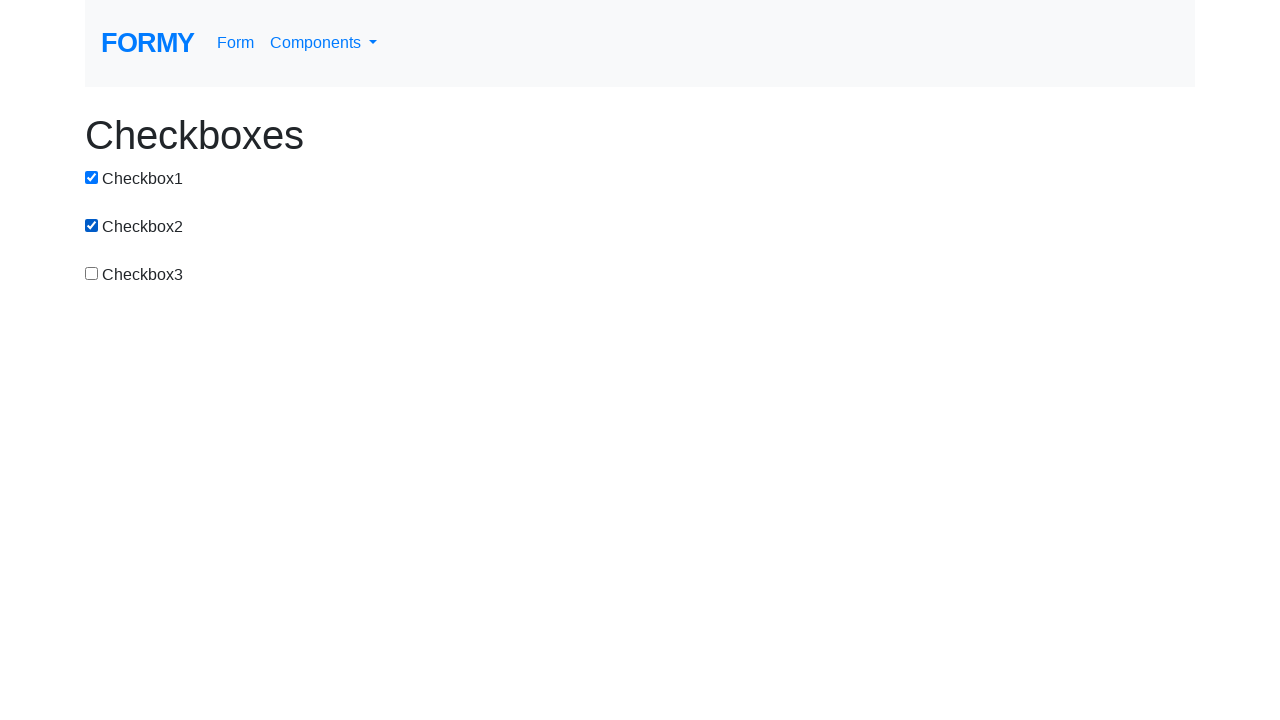

Clicked checkbox 3 at (92, 273) on #checkbox-3
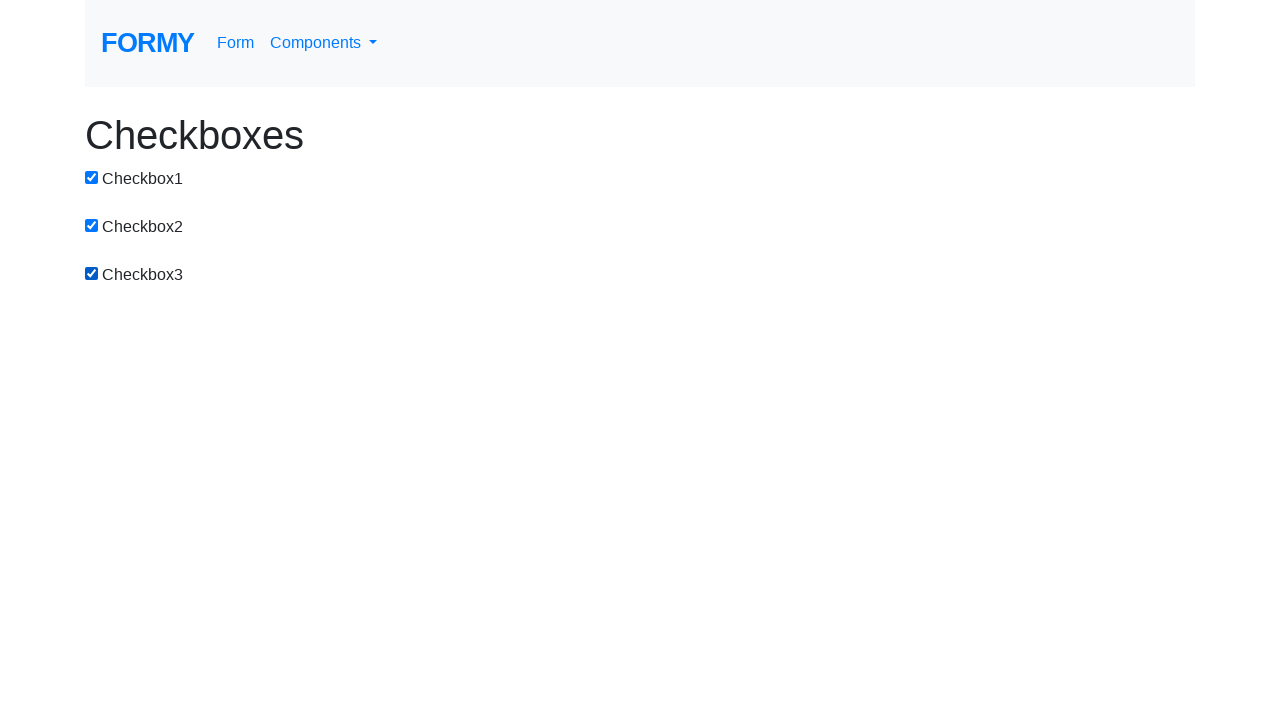

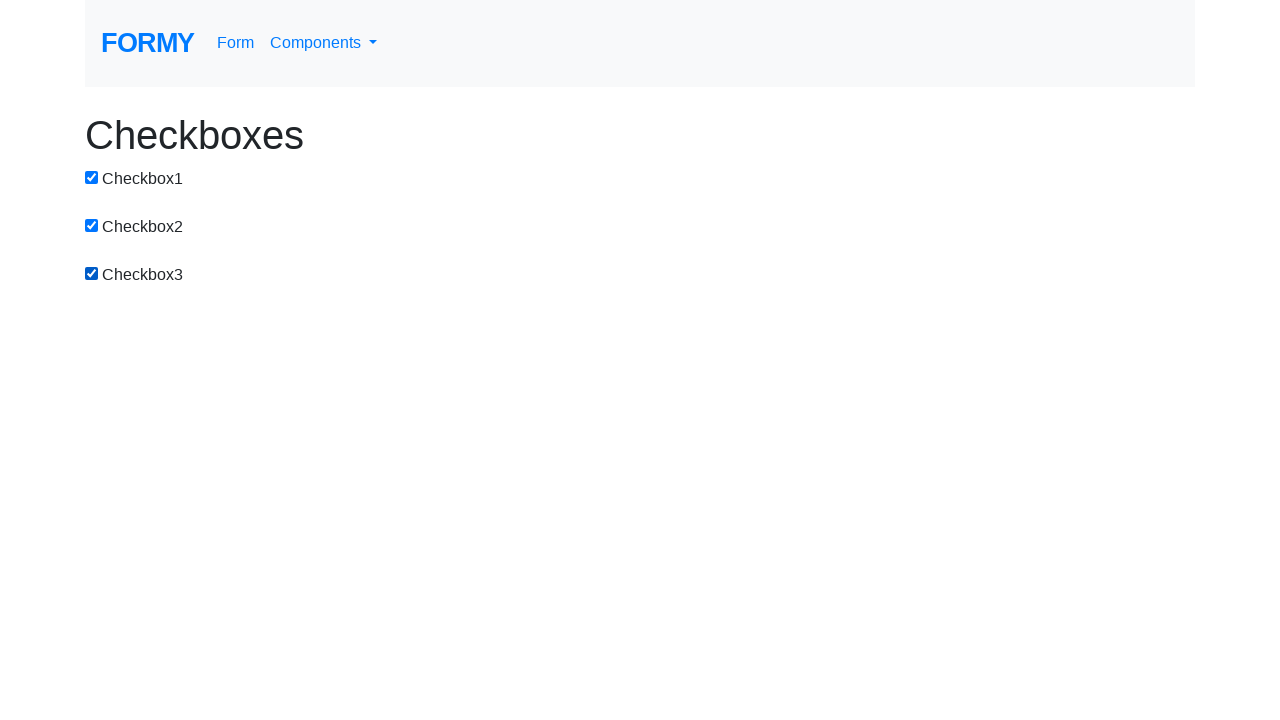